Tests GitHub wiki navigation by clicking on the Wiki tab, expanding the pages list, verifying the SoftAssertions page exists, and navigating to it.

Starting URL: https://github.com/selenide/selenide

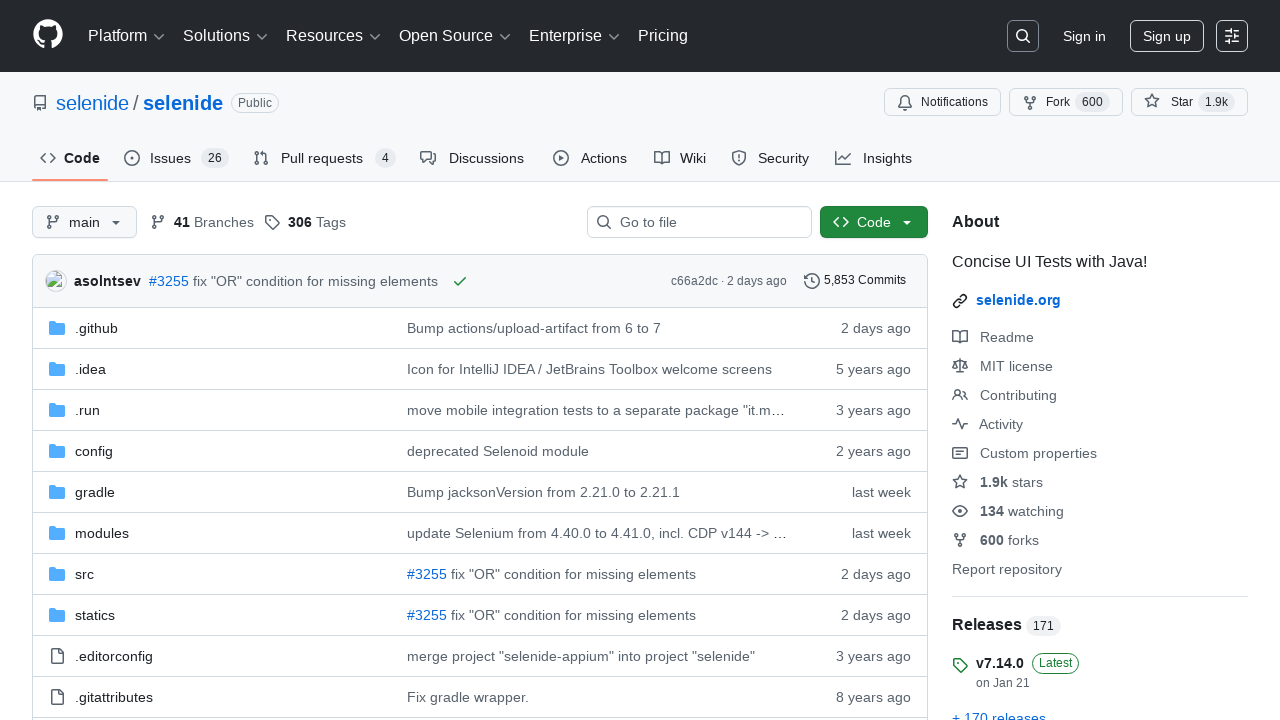

Clicked on the Wiki tab at (680, 158) on #wiki-tab
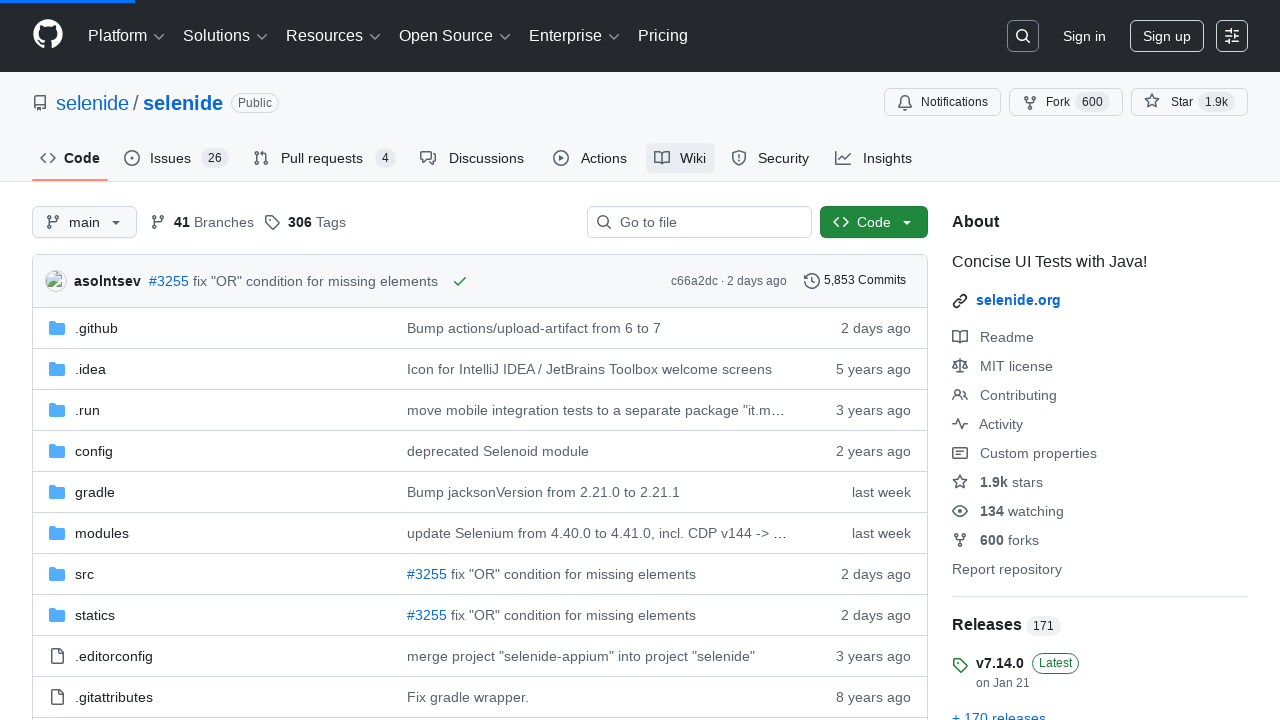

Wiki page loaded and 'Show more pages' link appeared
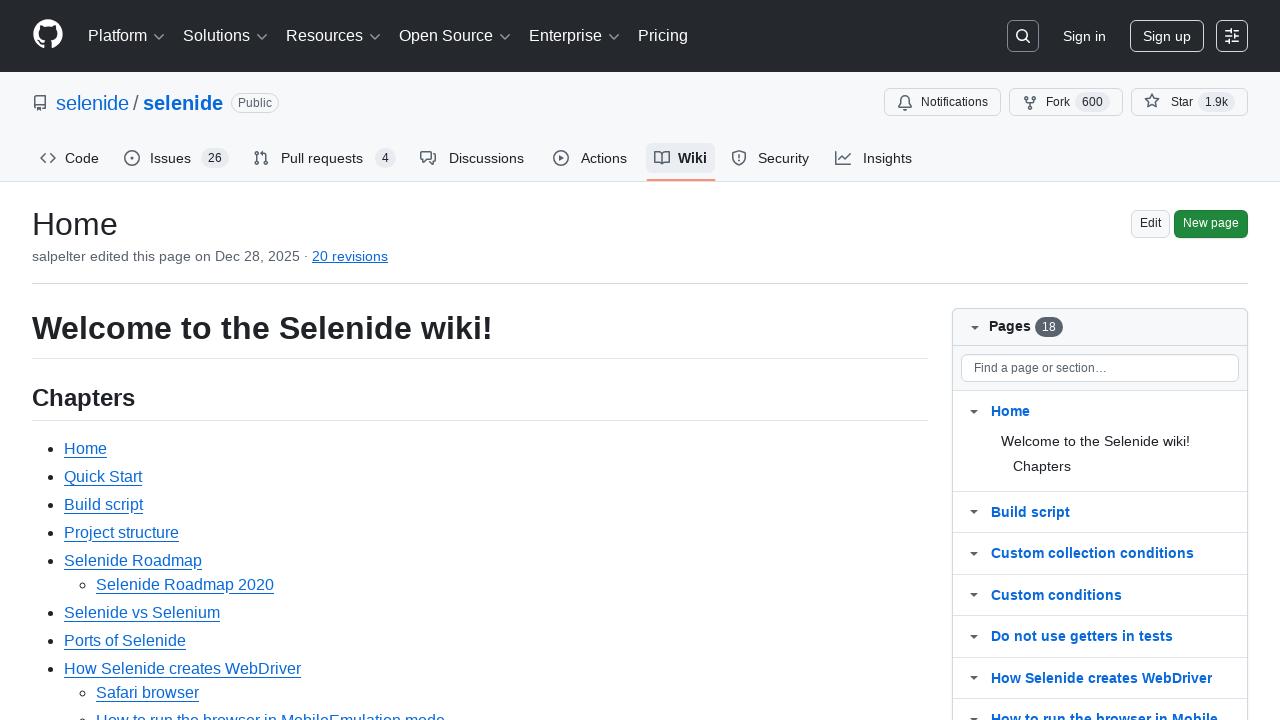

Clicked 'Show more pages' link to expand the pages list at (1100, 428) on li.Box-row.wiki-more-pages-link
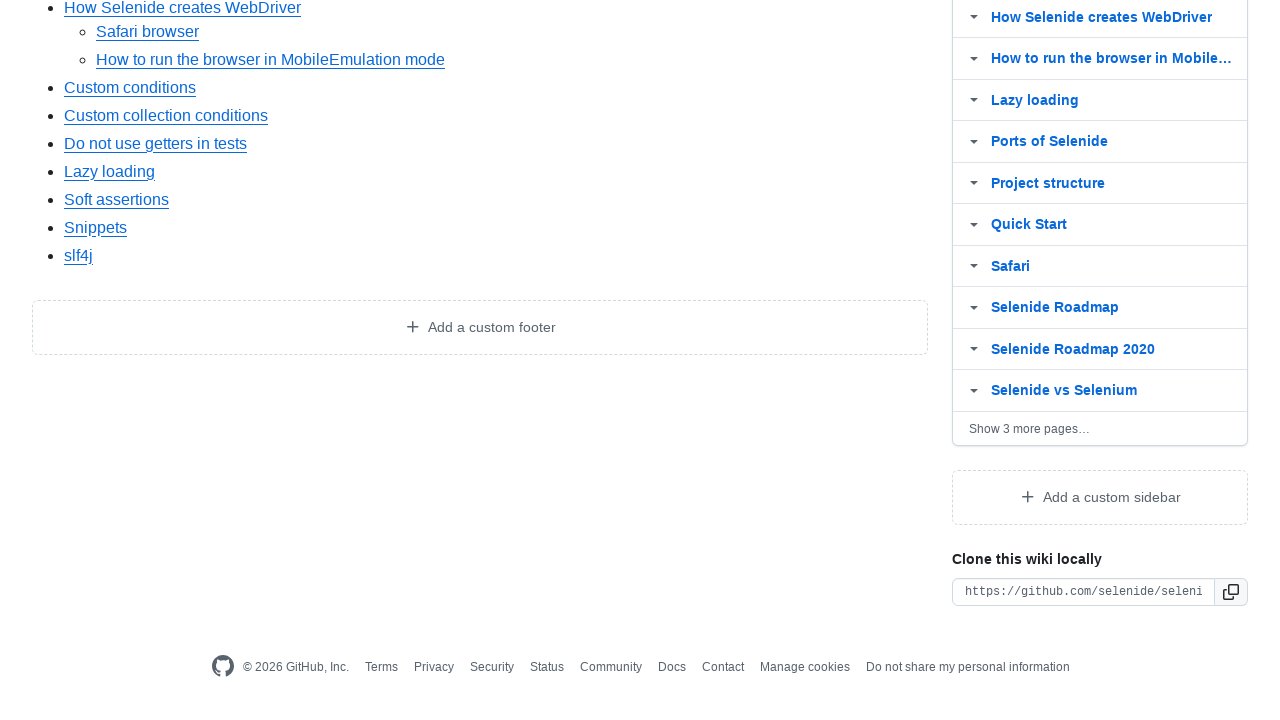

Wiki pages filter element loaded
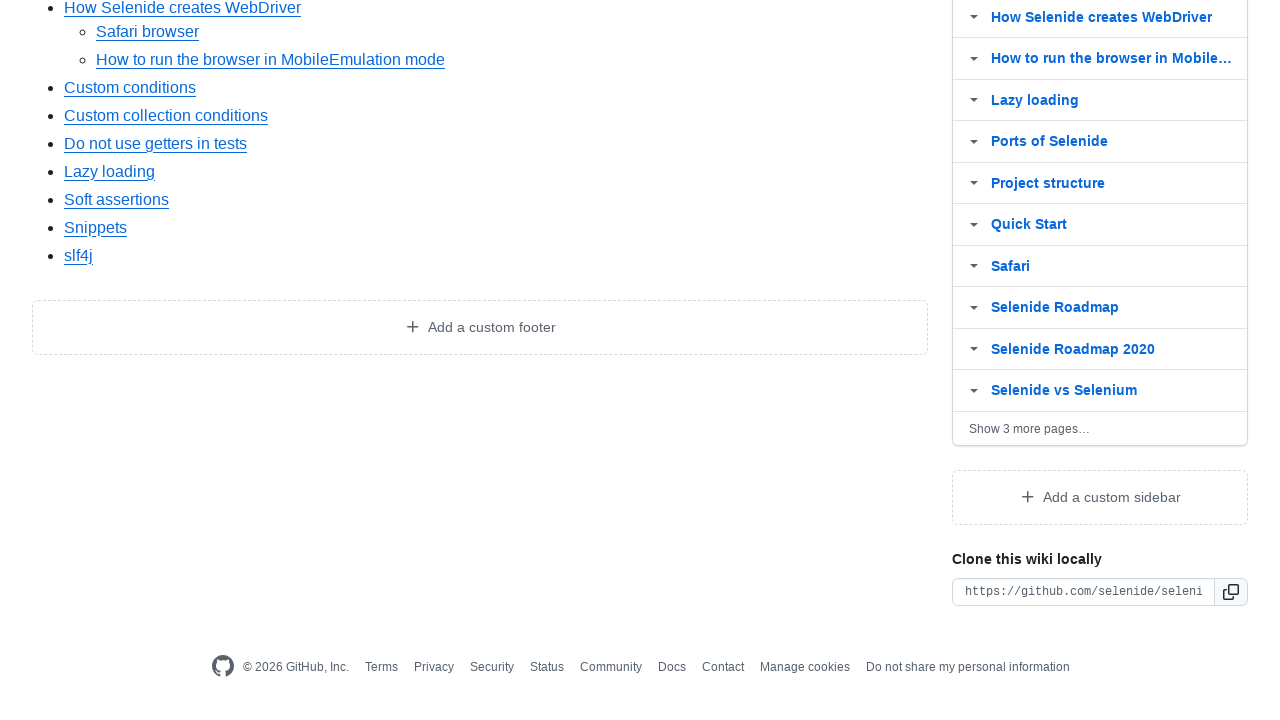

Verified that SoftAssertions page exists in the wiki pages list
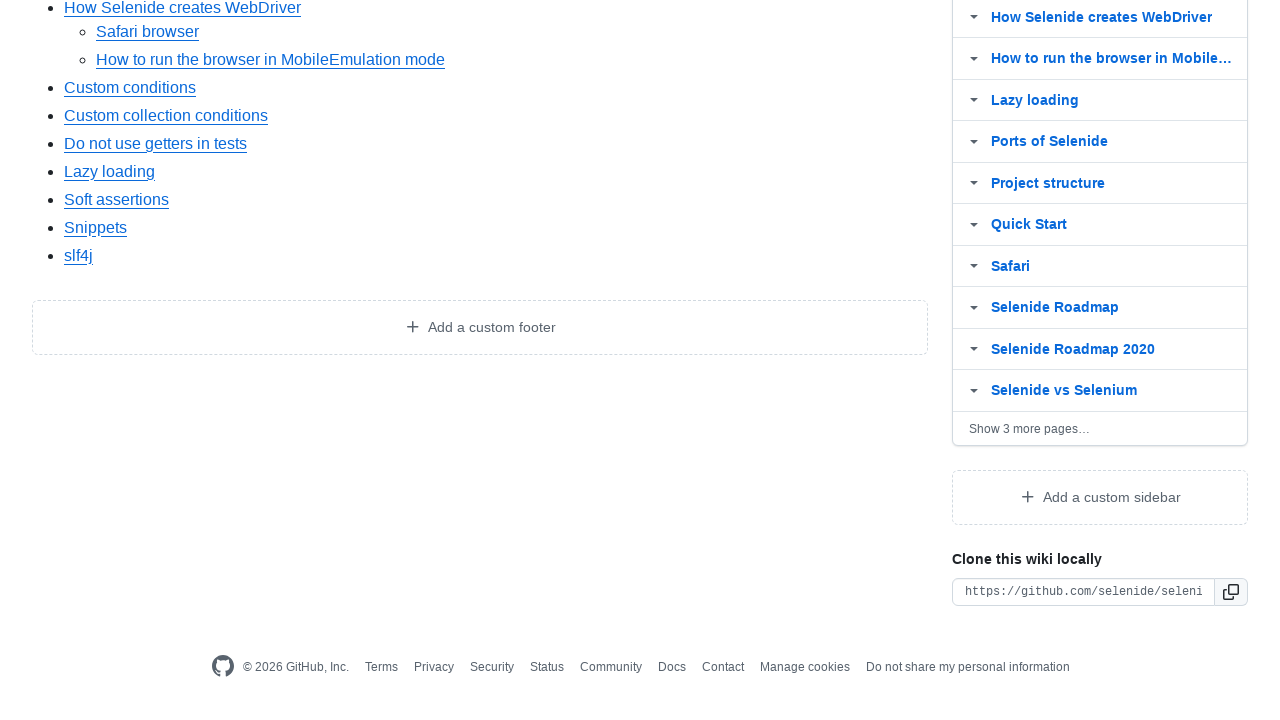

Clicked on the SoftAssertions wiki page link at (116, 199) on a[href='/selenide/selenide/wiki/SoftAssertions']
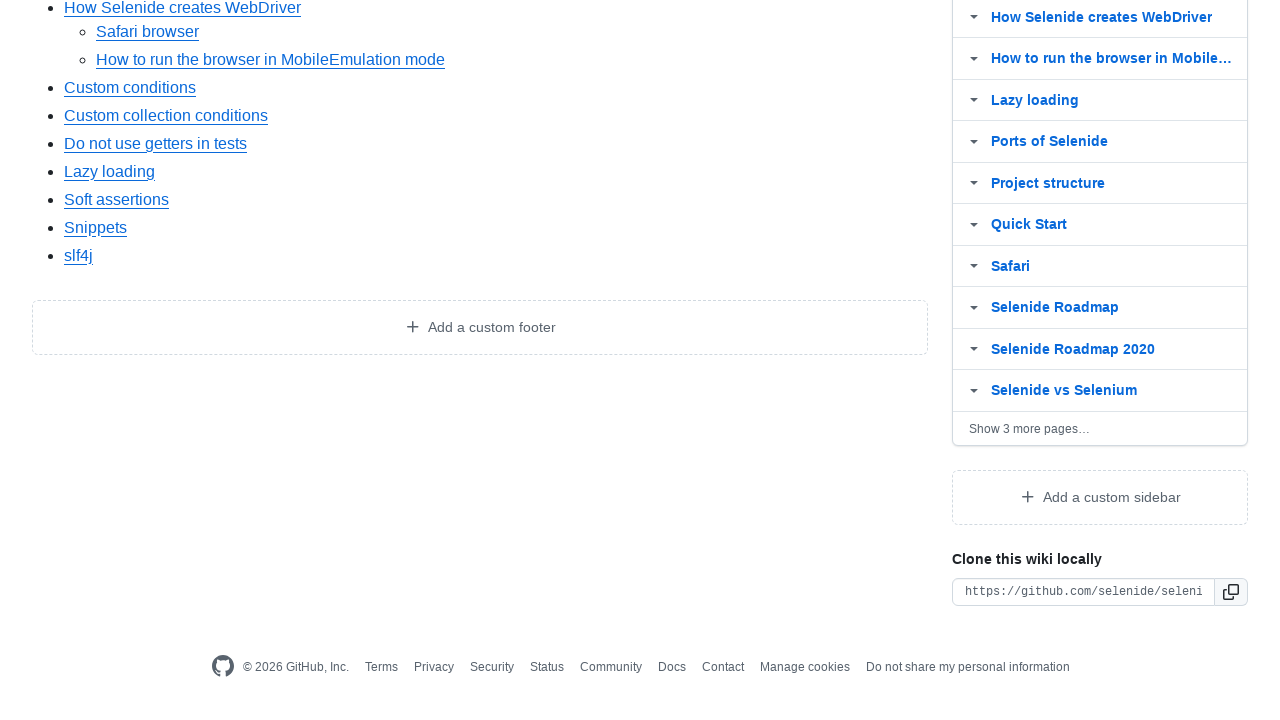

SoftAssertions page loaded and DOM content ready
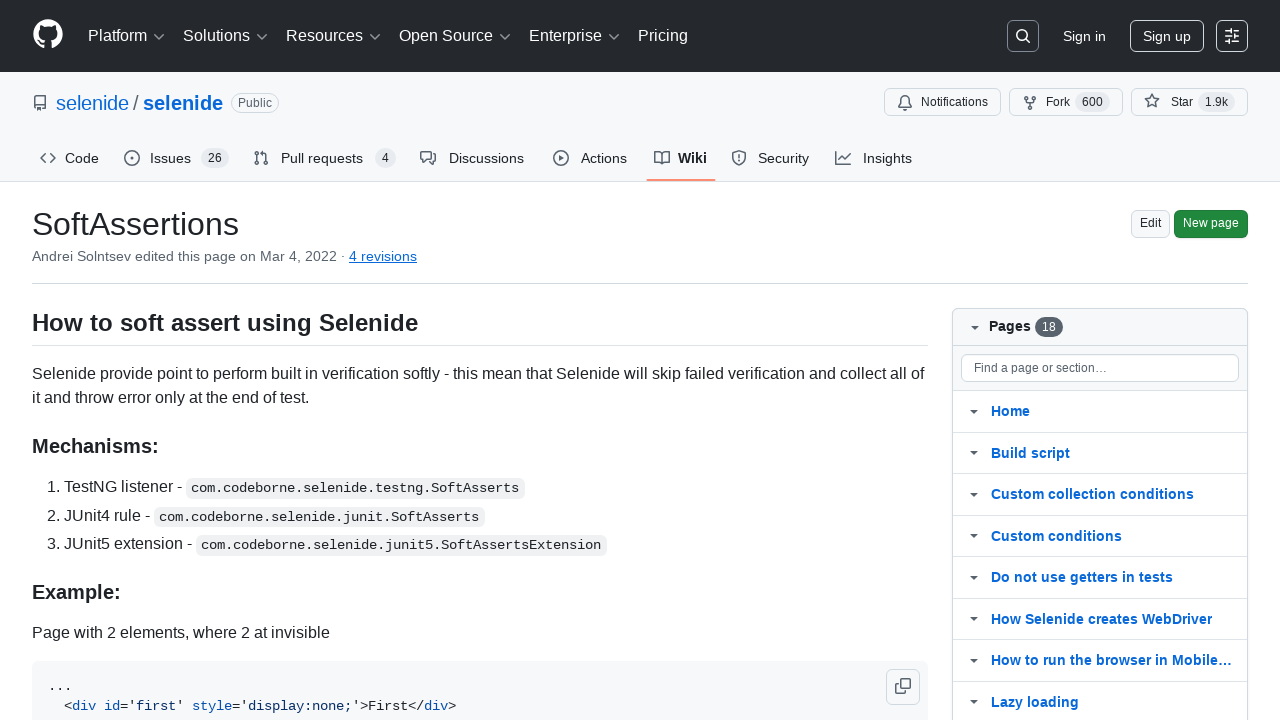

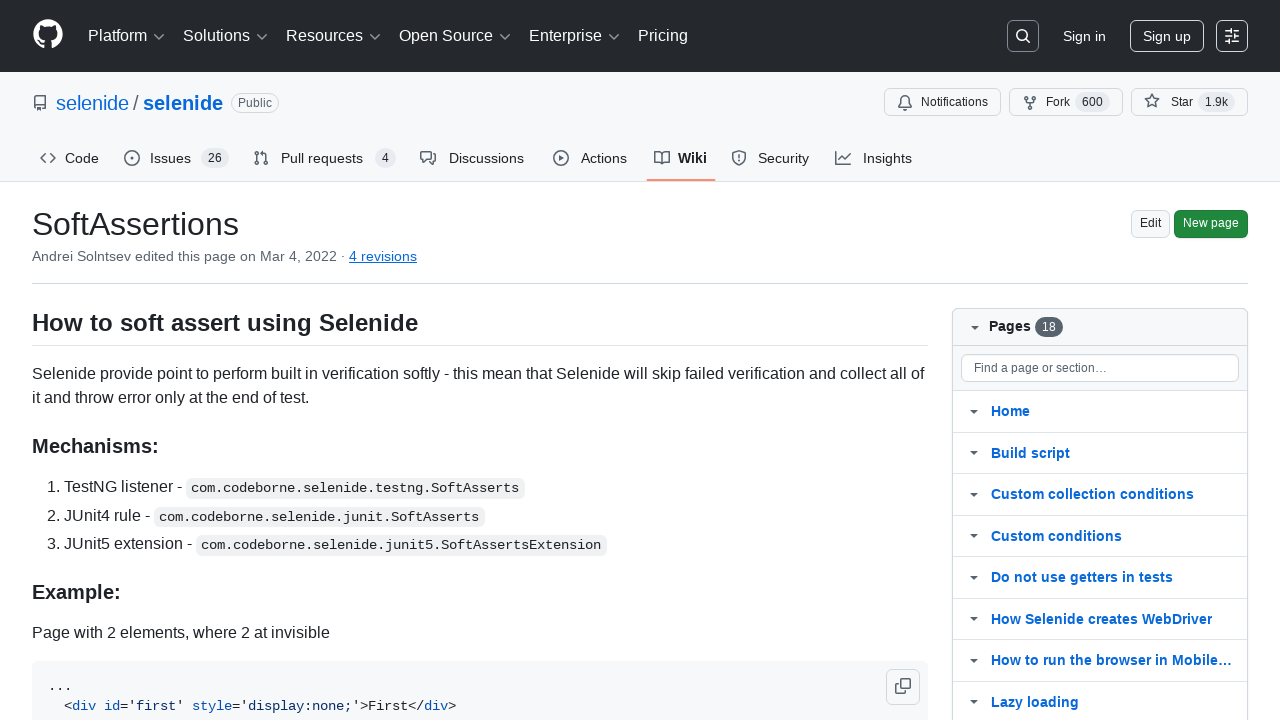